Tests that entered text is trimmed when editing a todo item.

Starting URL: https://demo.playwright.dev/todomvc

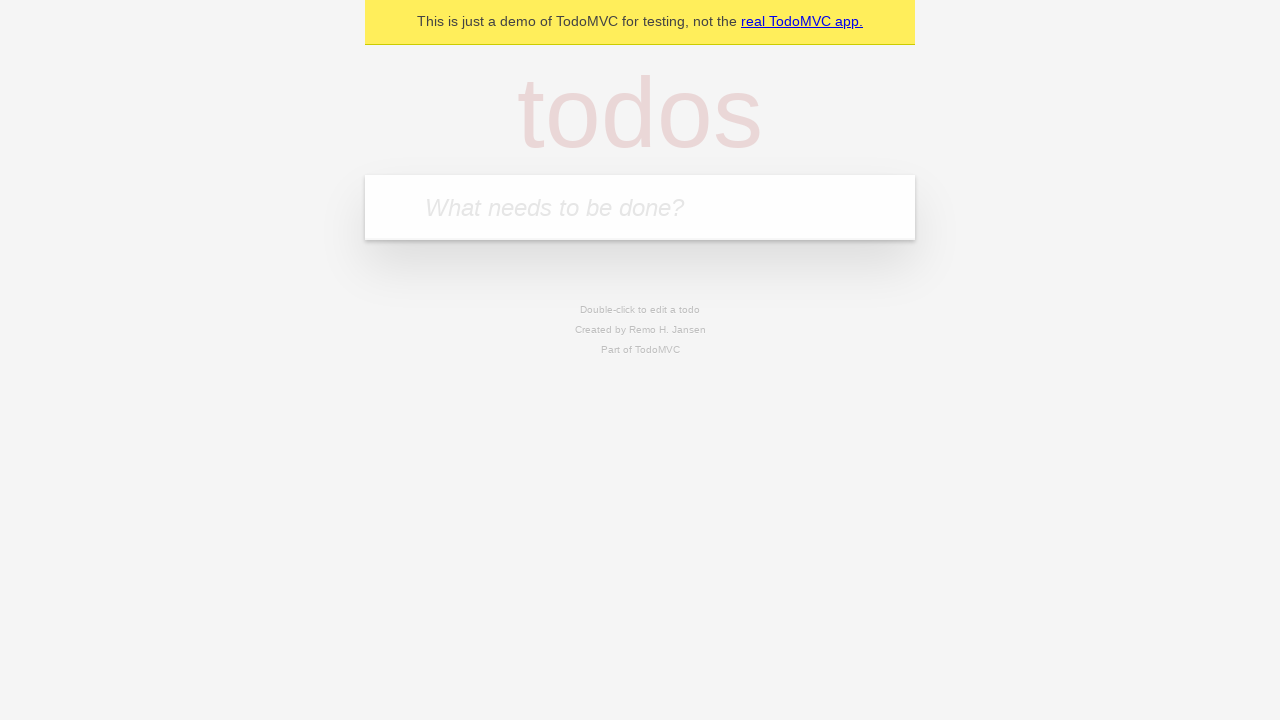

Filled todo input with 'buy some cheese' on internal:attr=[placeholder="What needs to be done?"i]
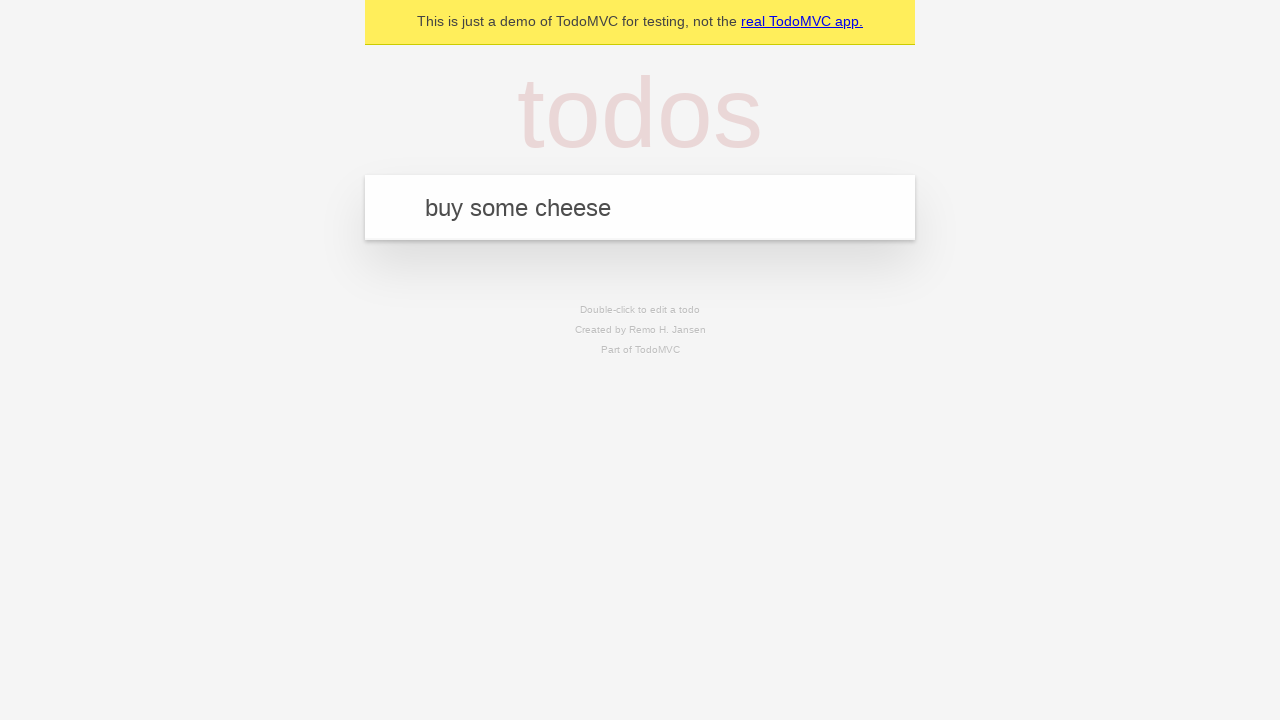

Pressed Enter to create first todo on internal:attr=[placeholder="What needs to be done?"i]
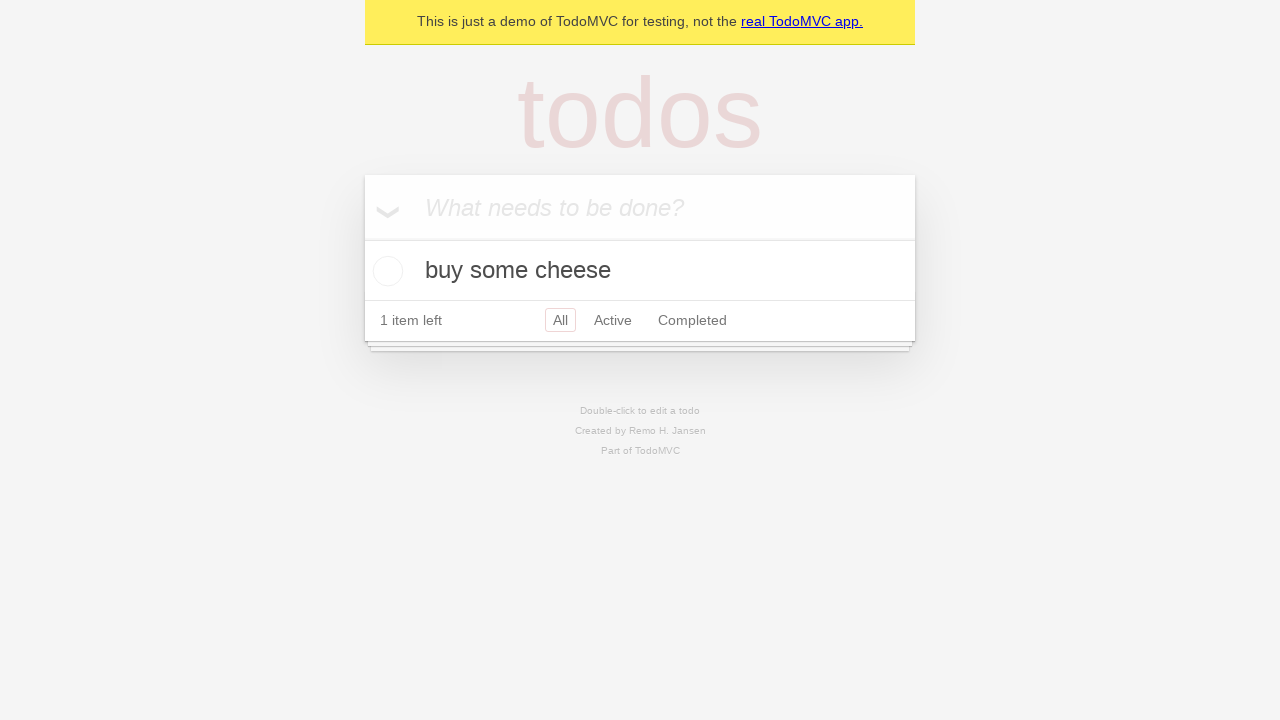

Filled todo input with 'feed the cat' on internal:attr=[placeholder="What needs to be done?"i]
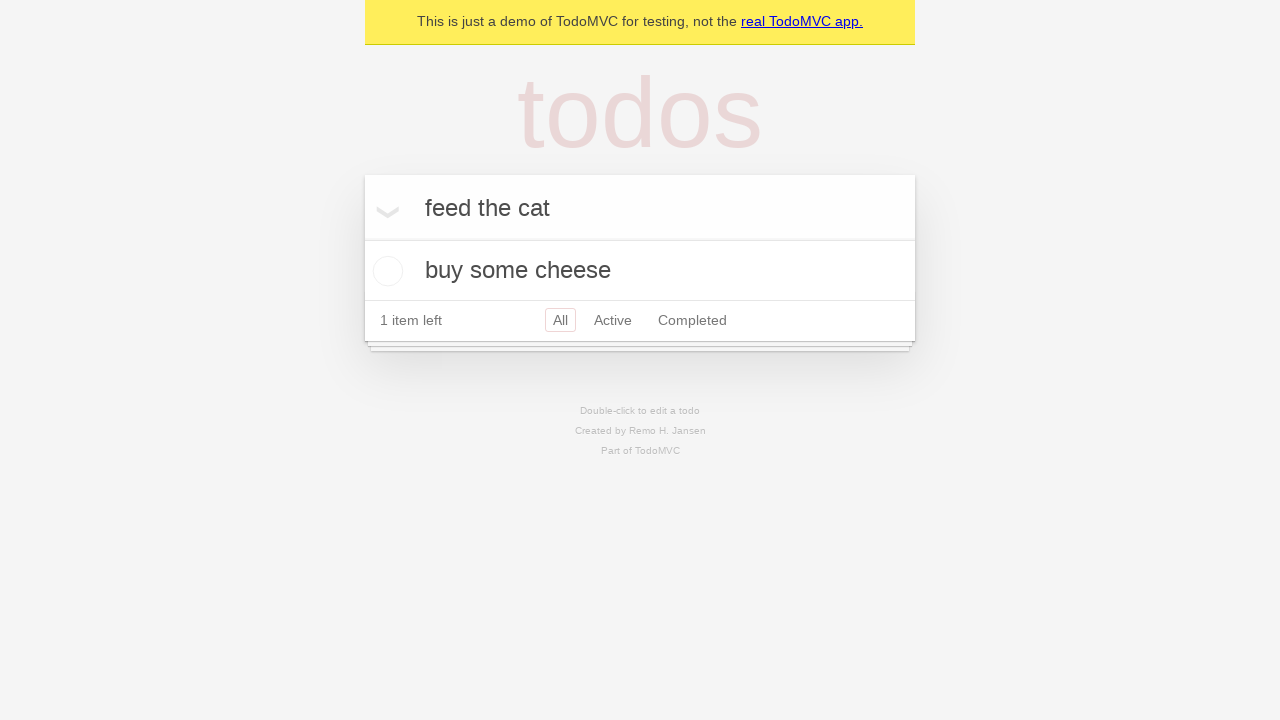

Pressed Enter to create second todo on internal:attr=[placeholder="What needs to be done?"i]
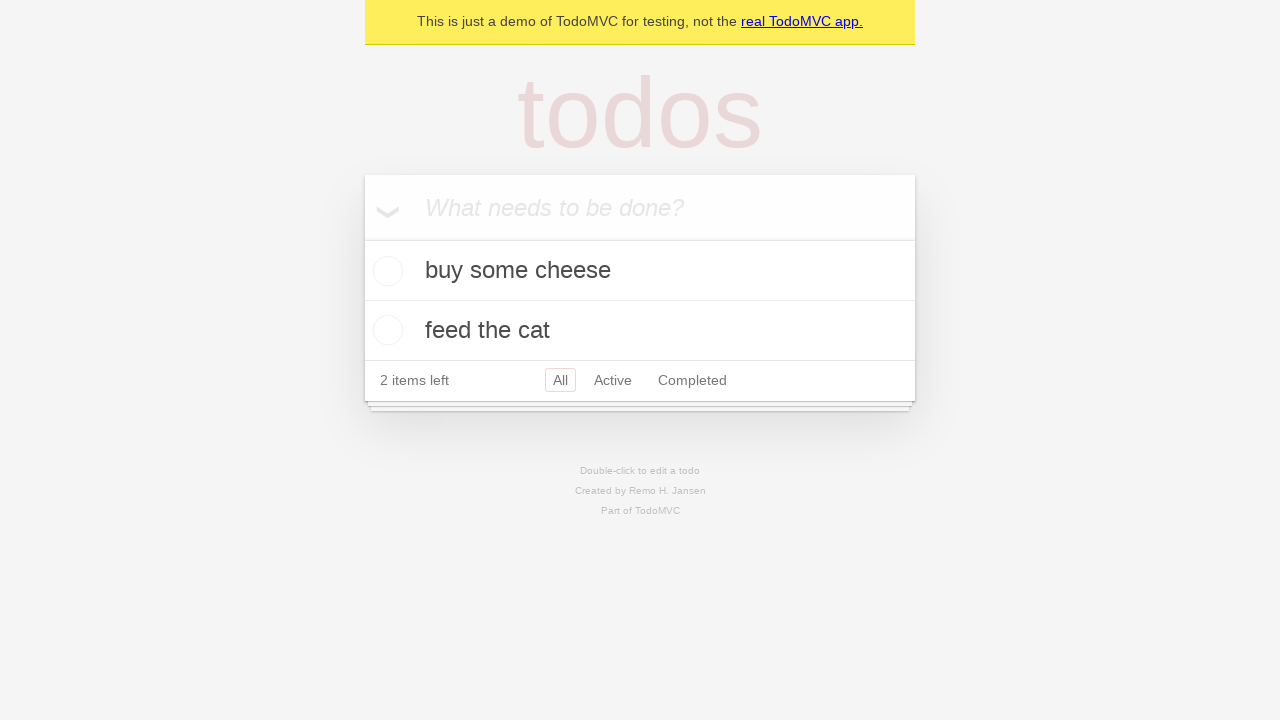

Filled todo input with 'book a doctors appointment' on internal:attr=[placeholder="What needs to be done?"i]
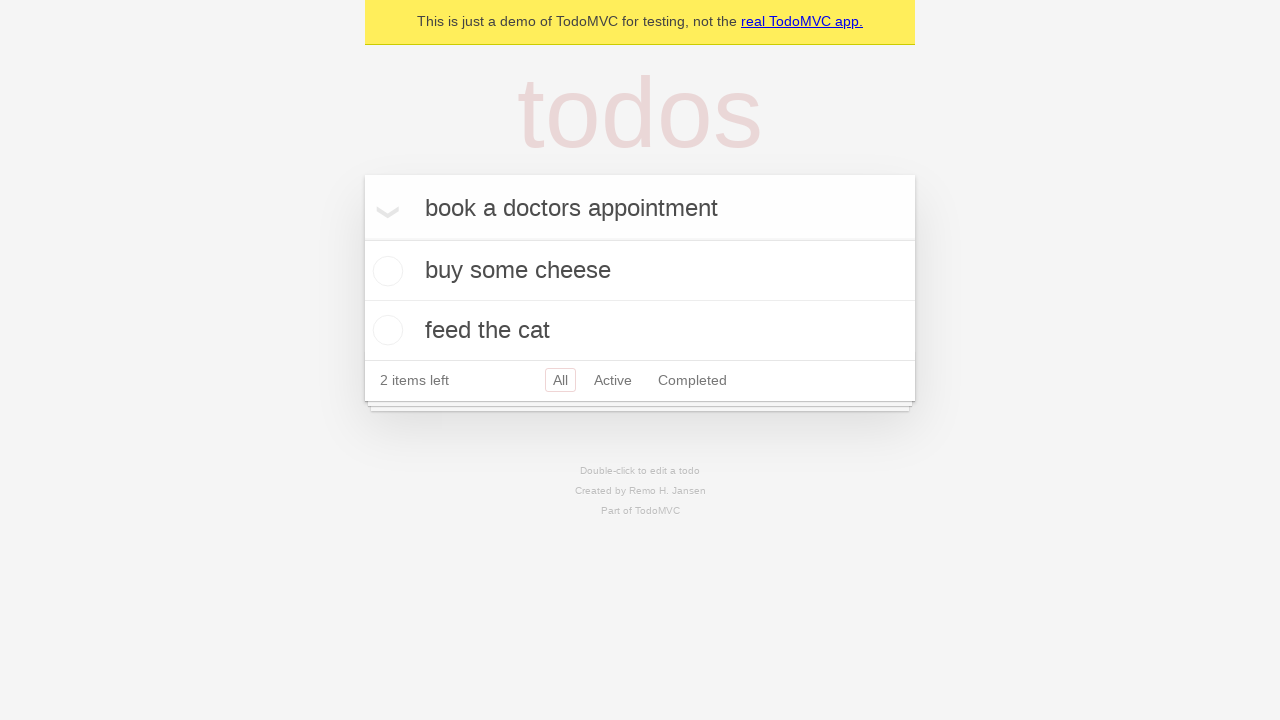

Pressed Enter to create third todo on internal:attr=[placeholder="What needs to be done?"i]
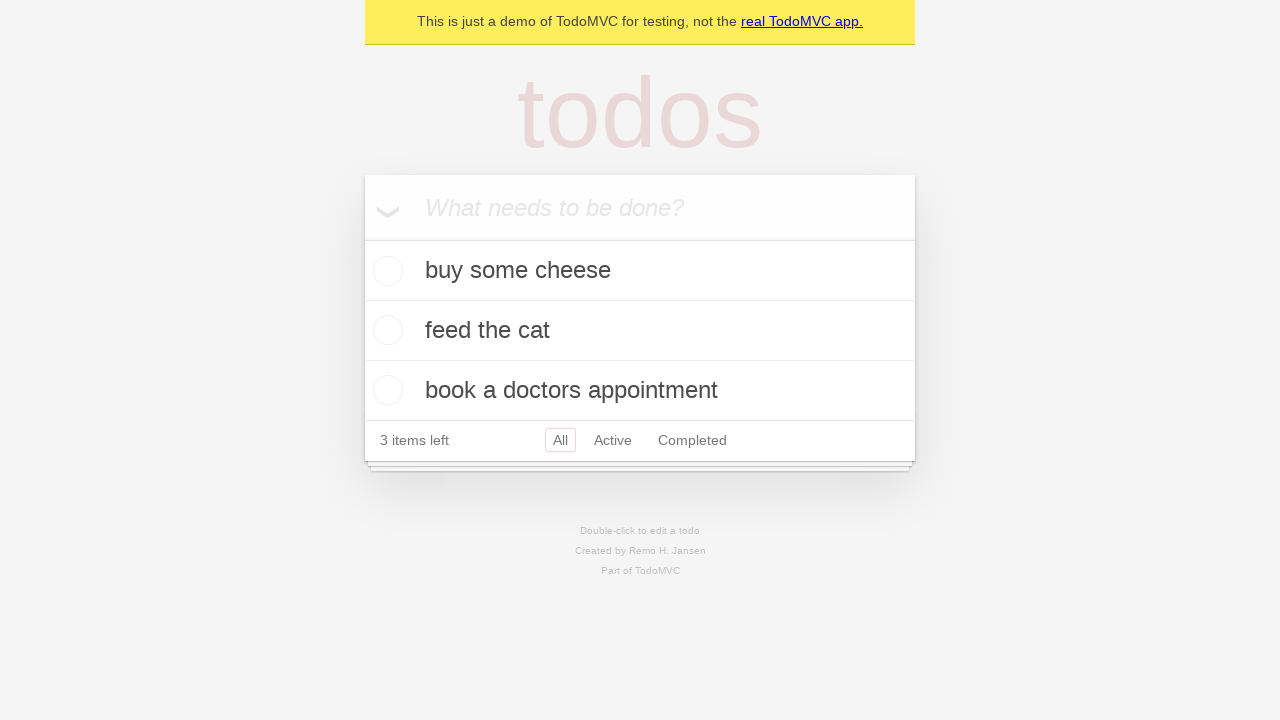

Double-clicked second todo item to enter edit mode at (640, 331) on internal:testid=[data-testid="todo-item"s] >> nth=1
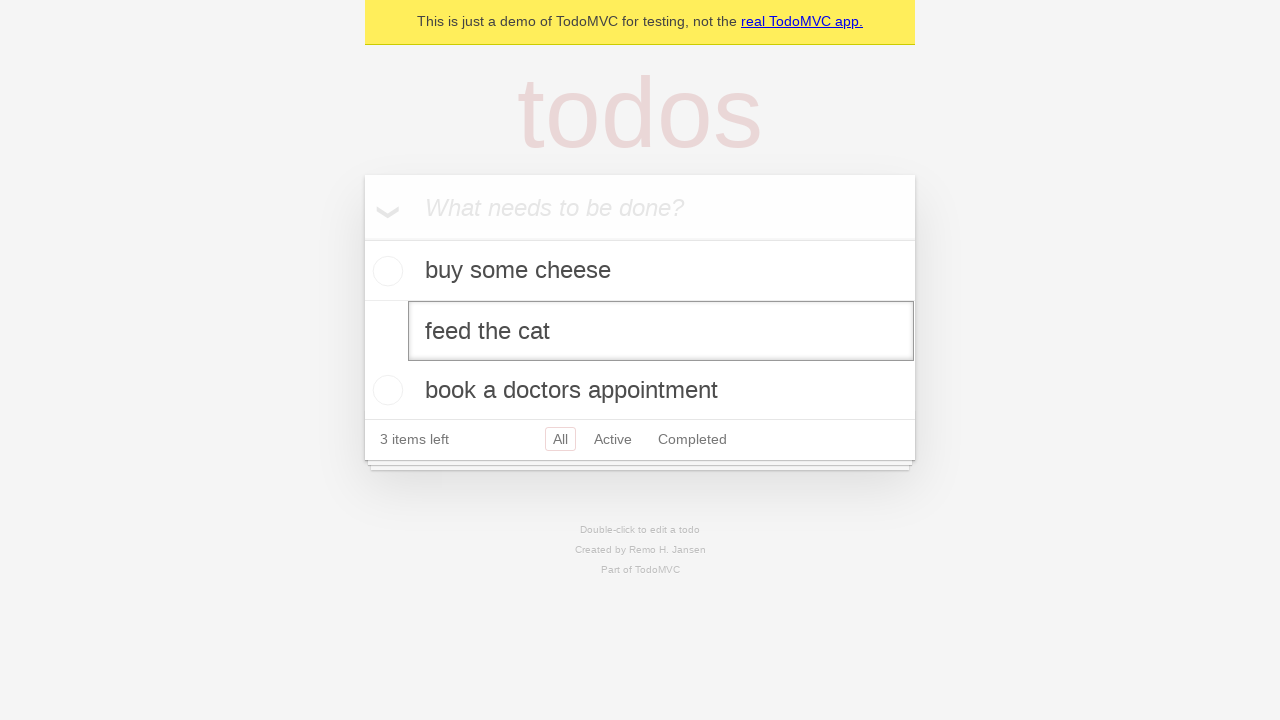

Filled edit field with text containing leading and trailing spaces on internal:testid=[data-testid="todo-item"s] >> nth=1 >> internal:role=textbox[nam
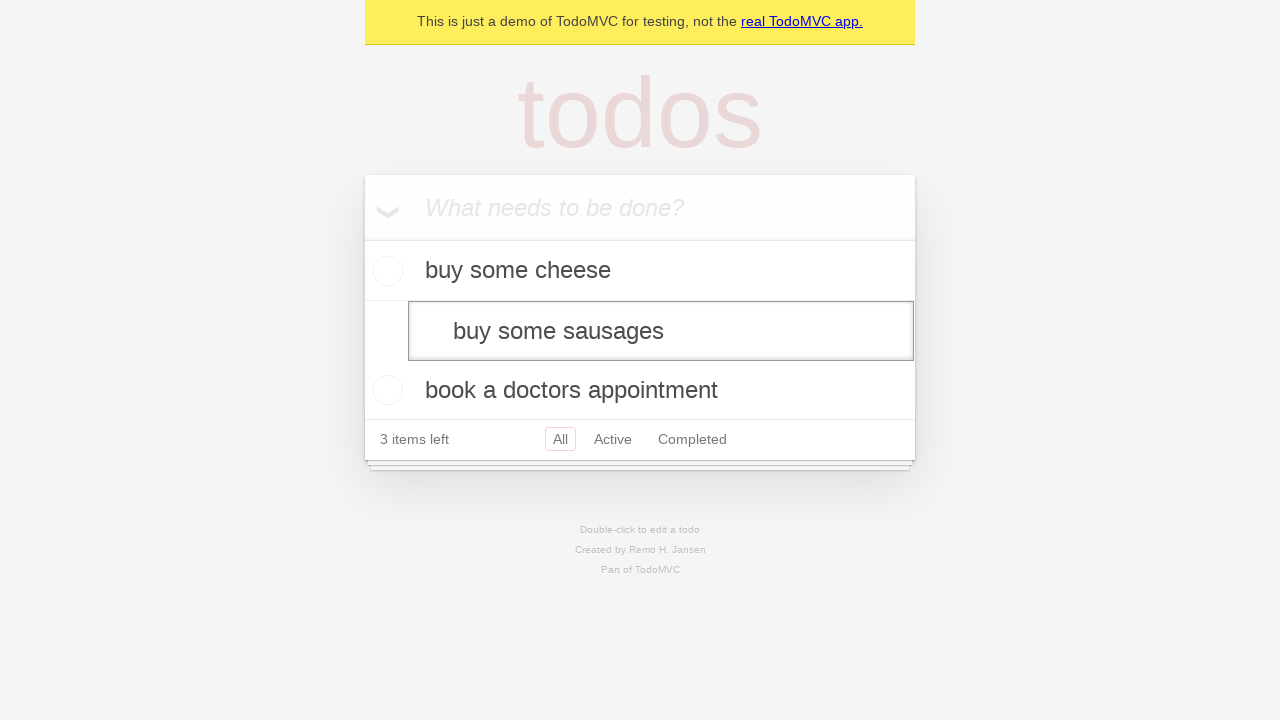

Pressed Enter to confirm todo edit on internal:testid=[data-testid="todo-item"s] >> nth=1 >> internal:role=textbox[nam
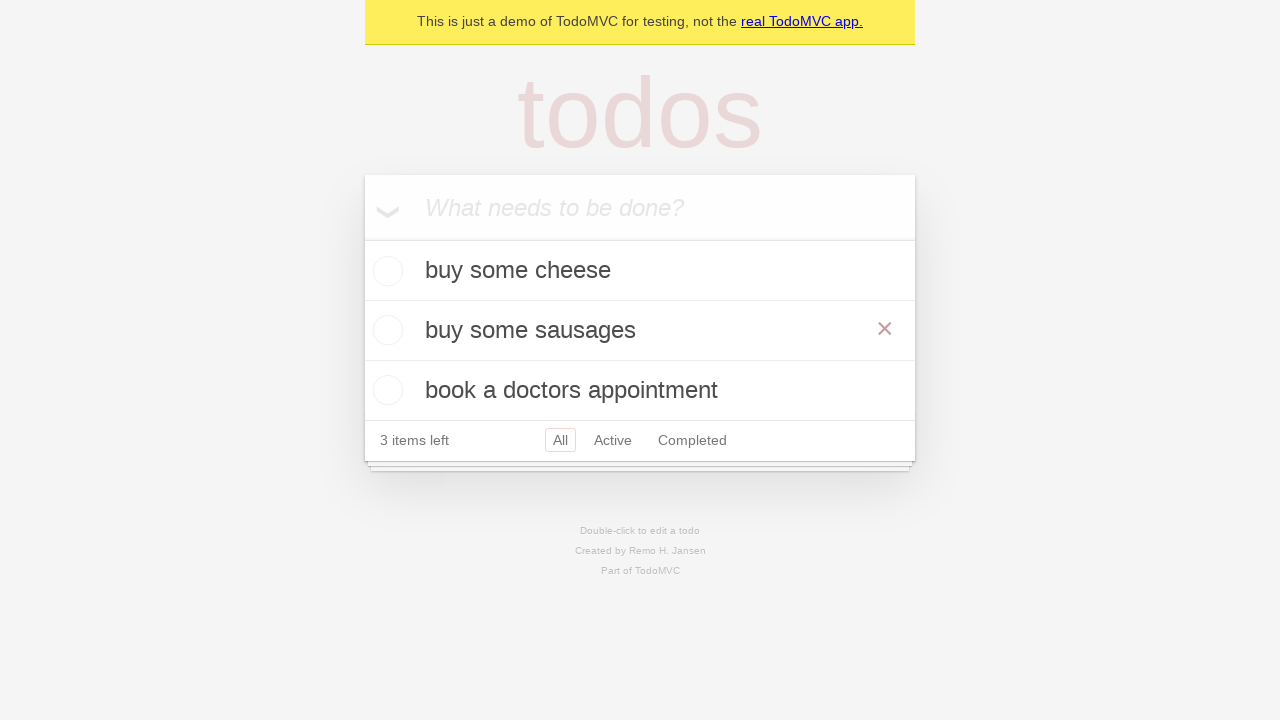

Waited for todo item to update after edit
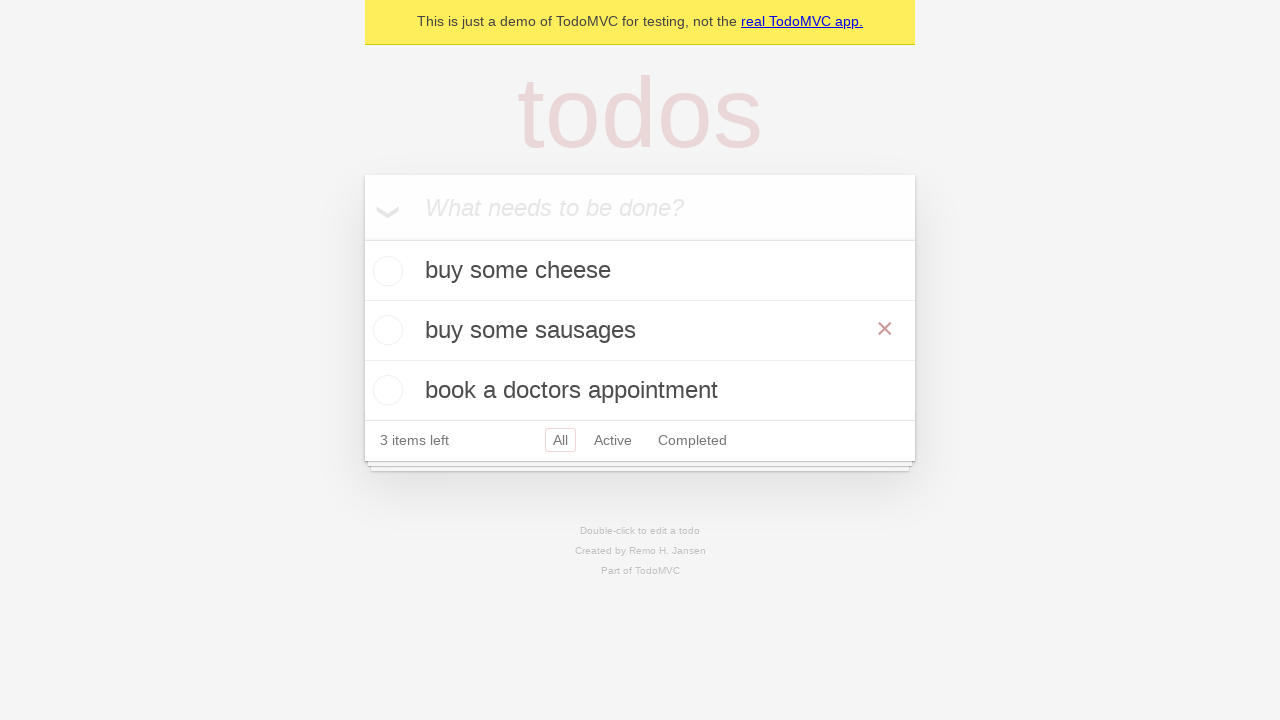

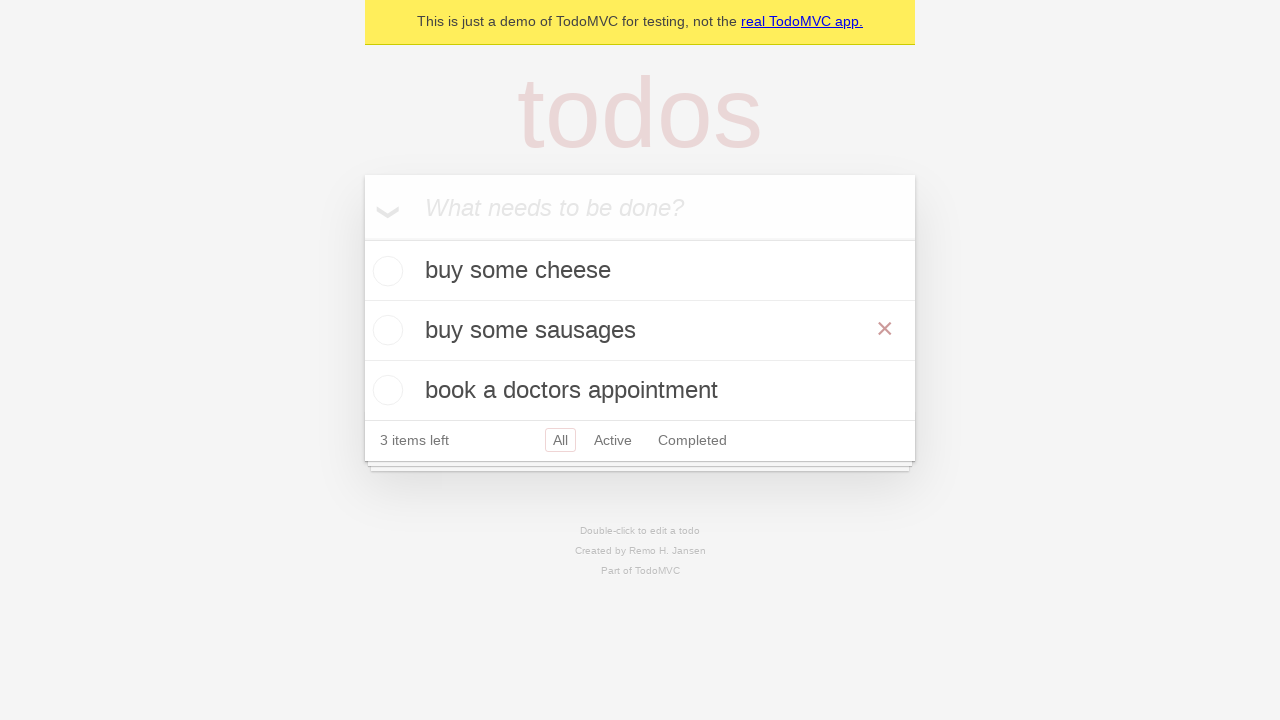